Tests opening a new tab, switching to it to verify content, and switching back

Starting URL: https://codenboxautomationlab.com/practice/

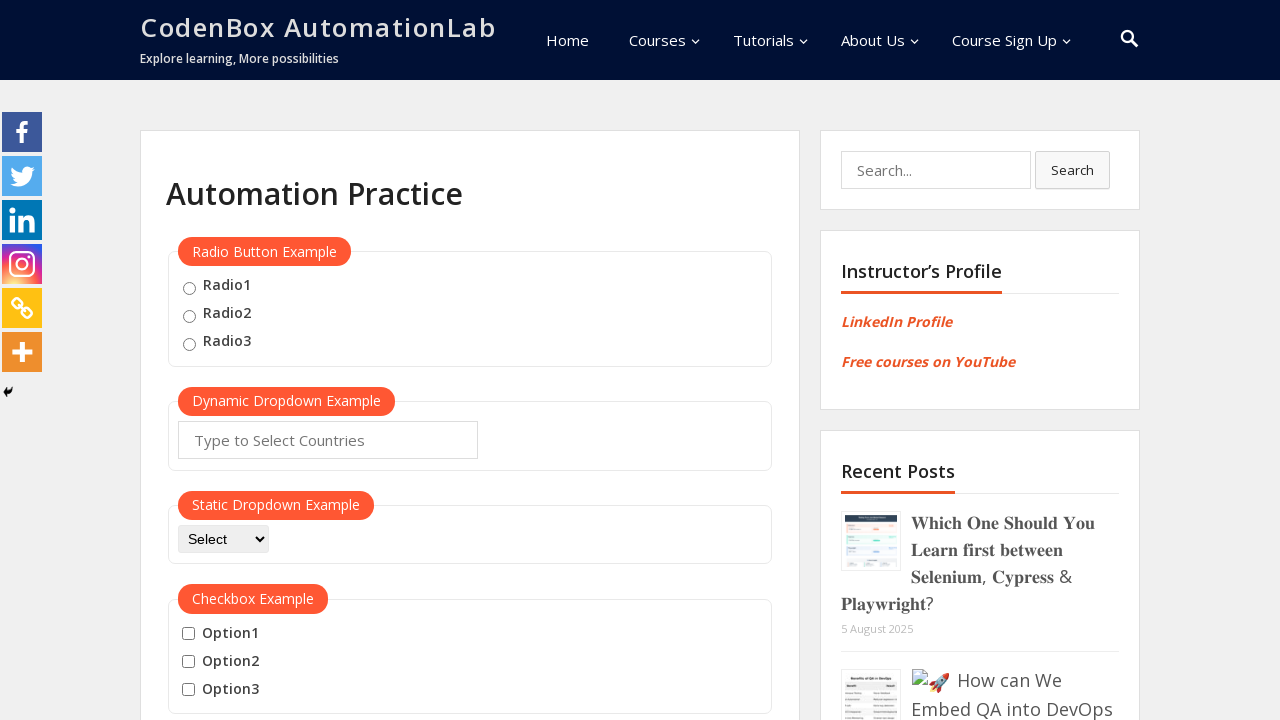

Clicked button to open new tab at (210, 361) on #opentab
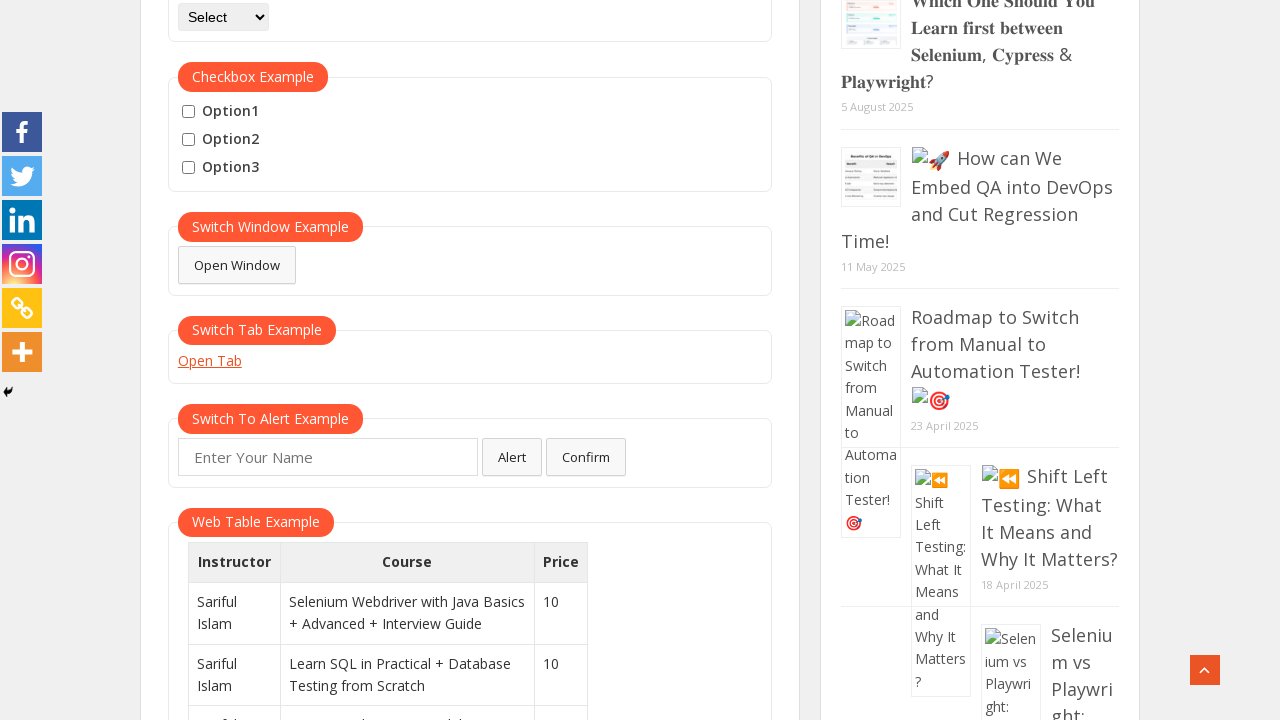

New tab opened and captured
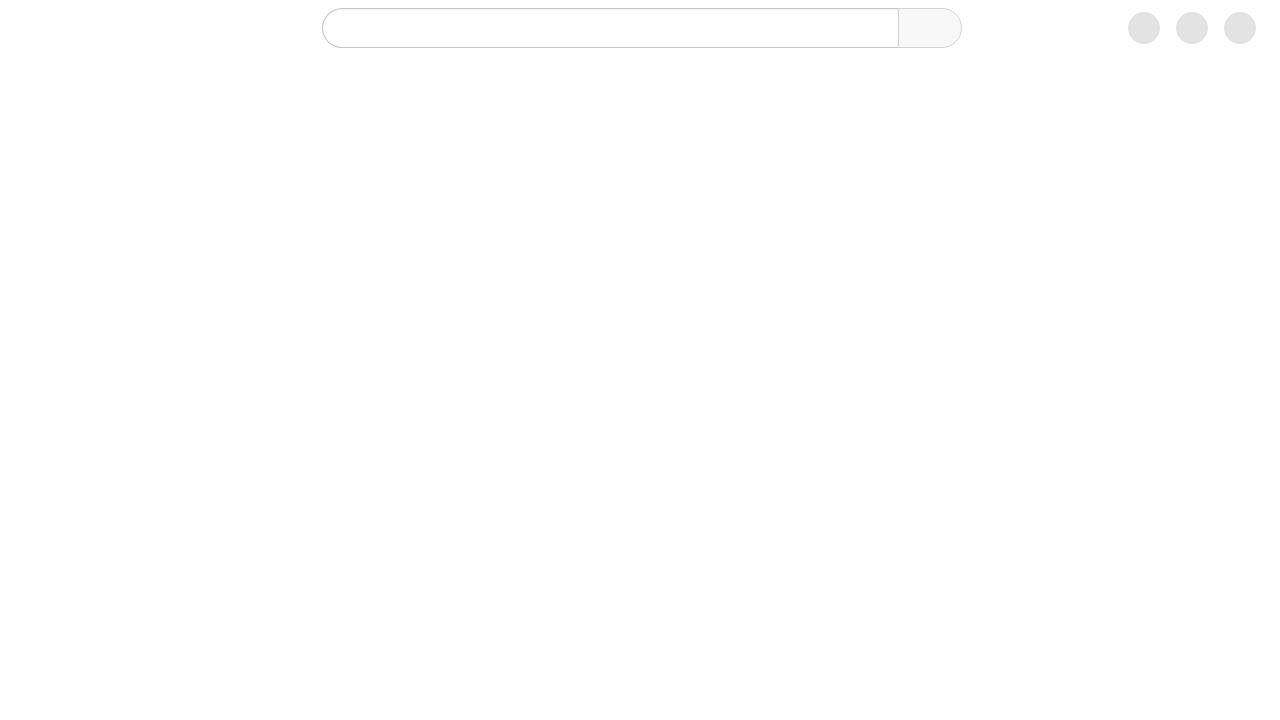

New tab finished loading
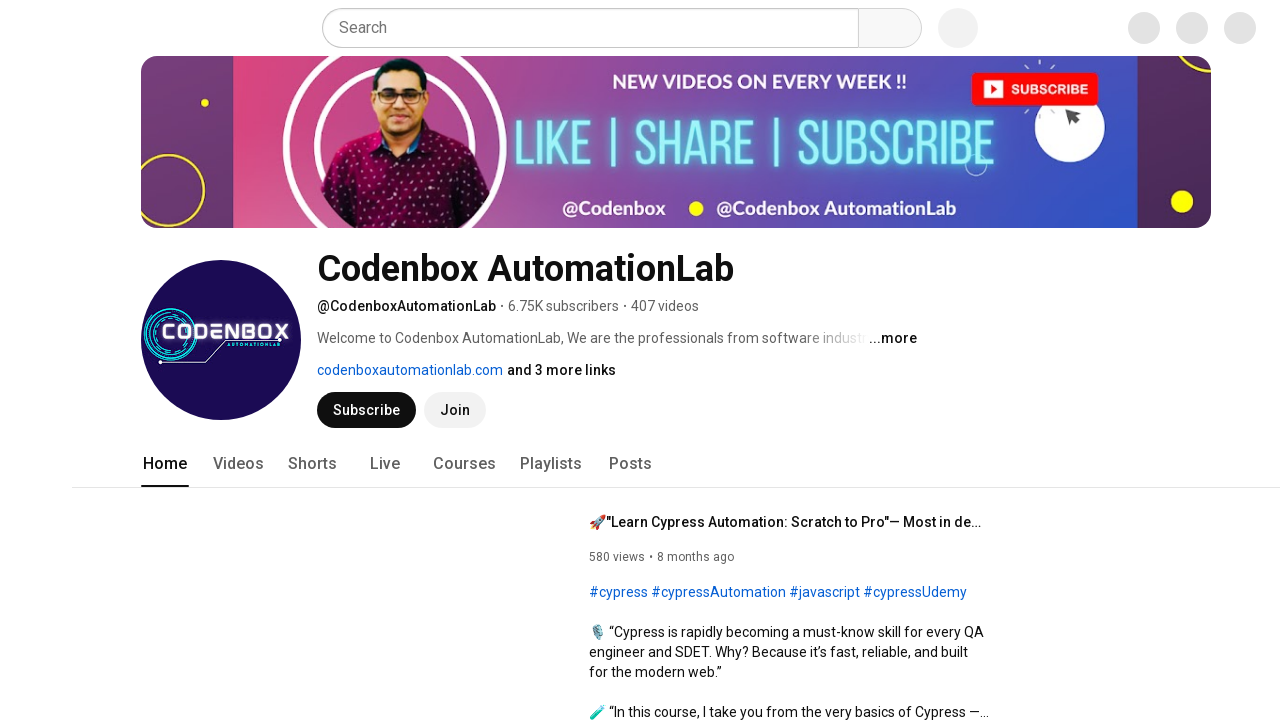

Closed new tab and switched back to original tab
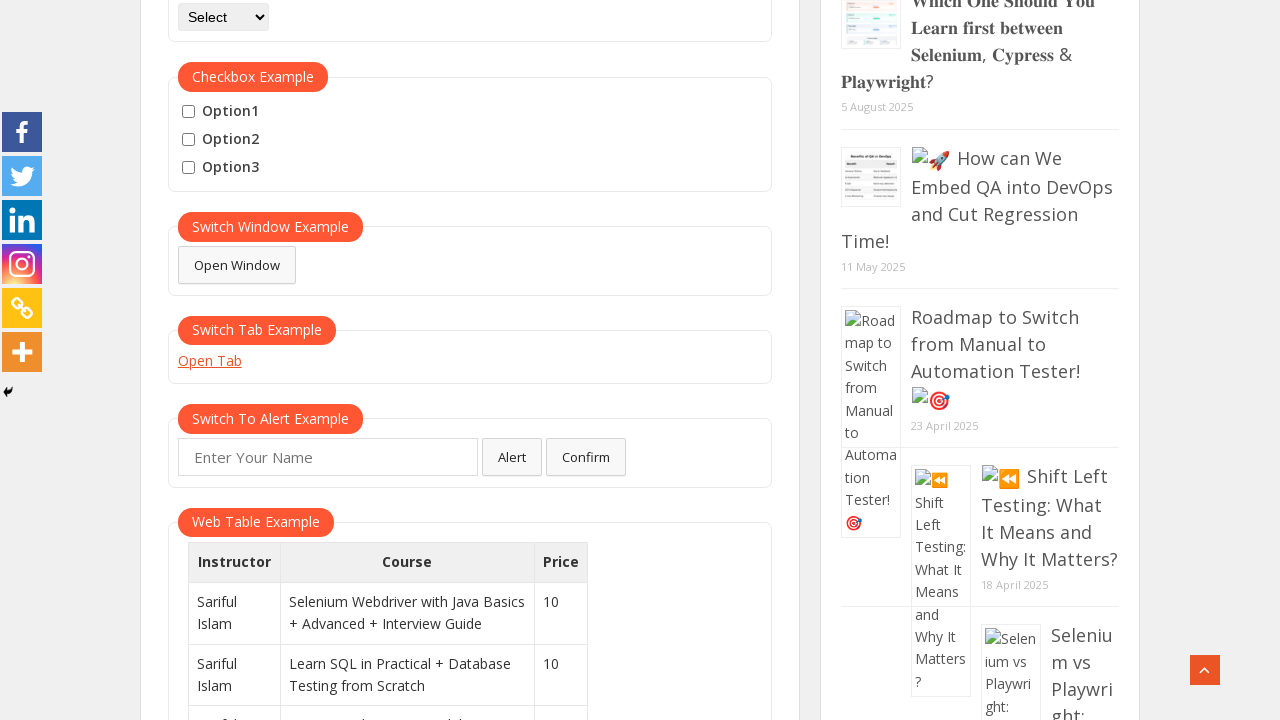

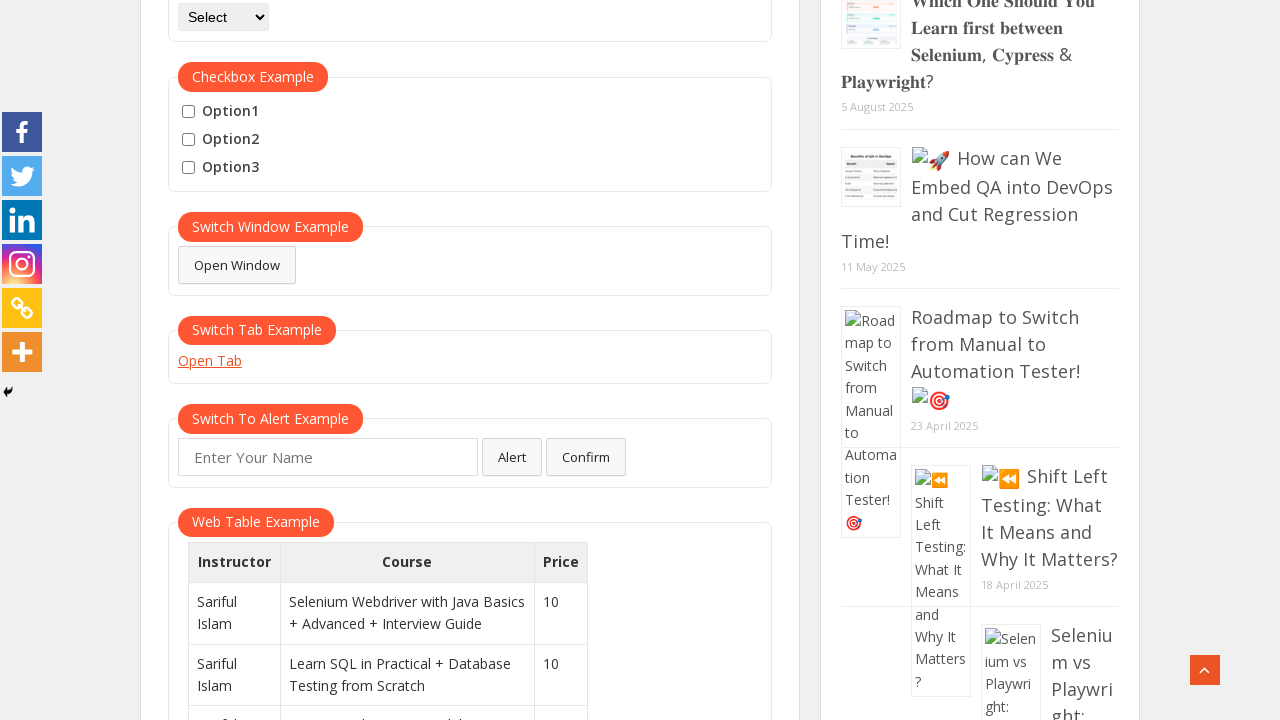